Tests form interactions including typing in text fields, clicking radio buttons and checkboxes, selecting dropdown options, and submitting the form.

Starting URL: https://www.techlistic.com/p/selenium-practice-form.html

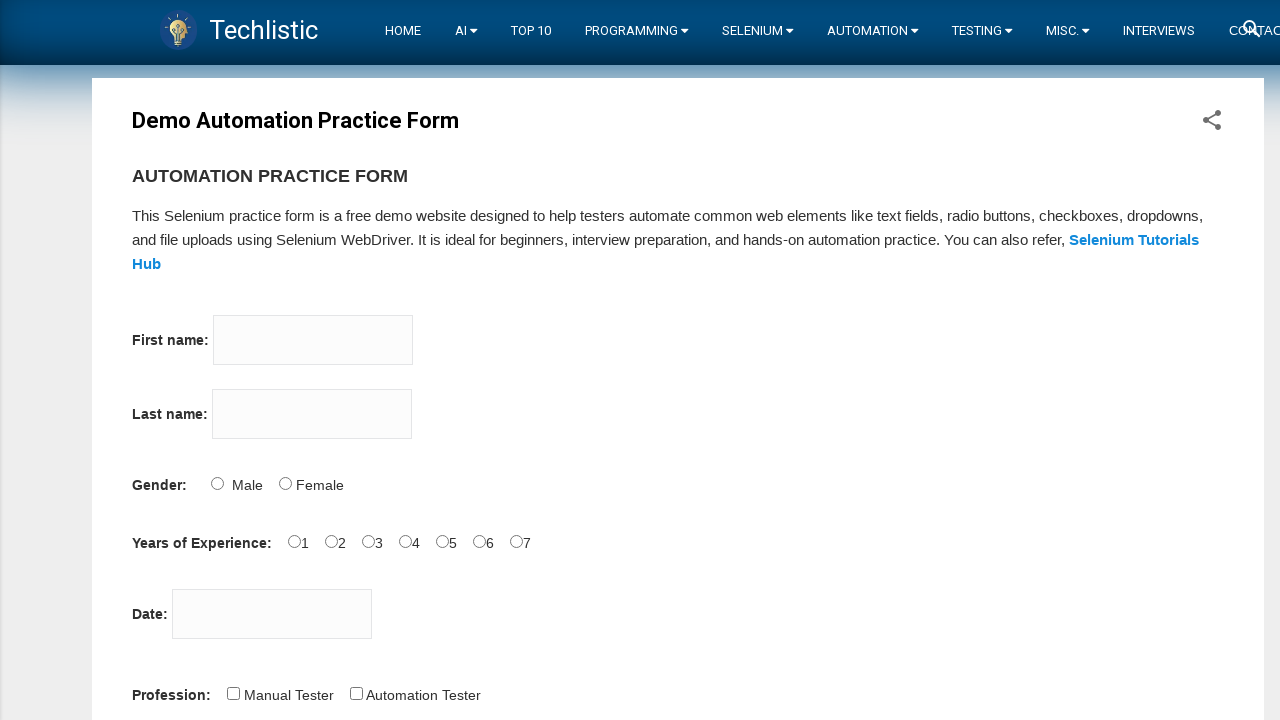

Filled firstname text field with 'Puppeteer' on input[name='firstname']
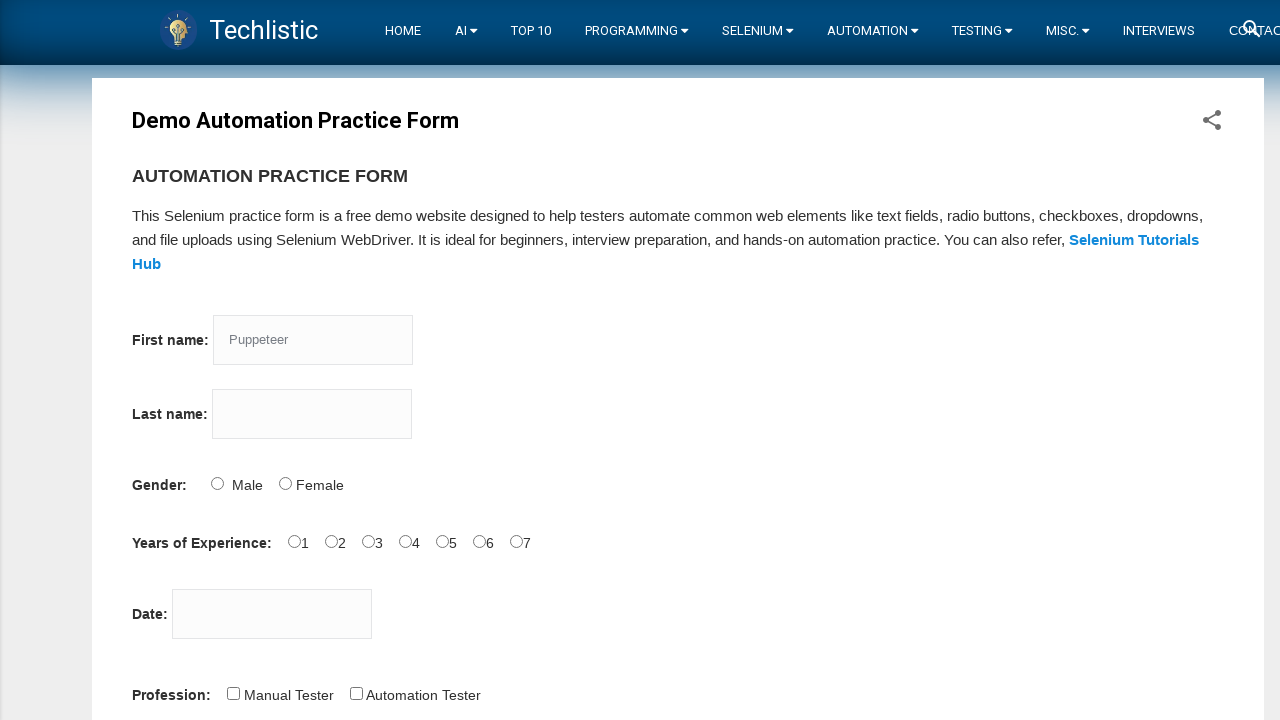

Clicked radio button for 6 years experience at (516, 541) on #exp-6
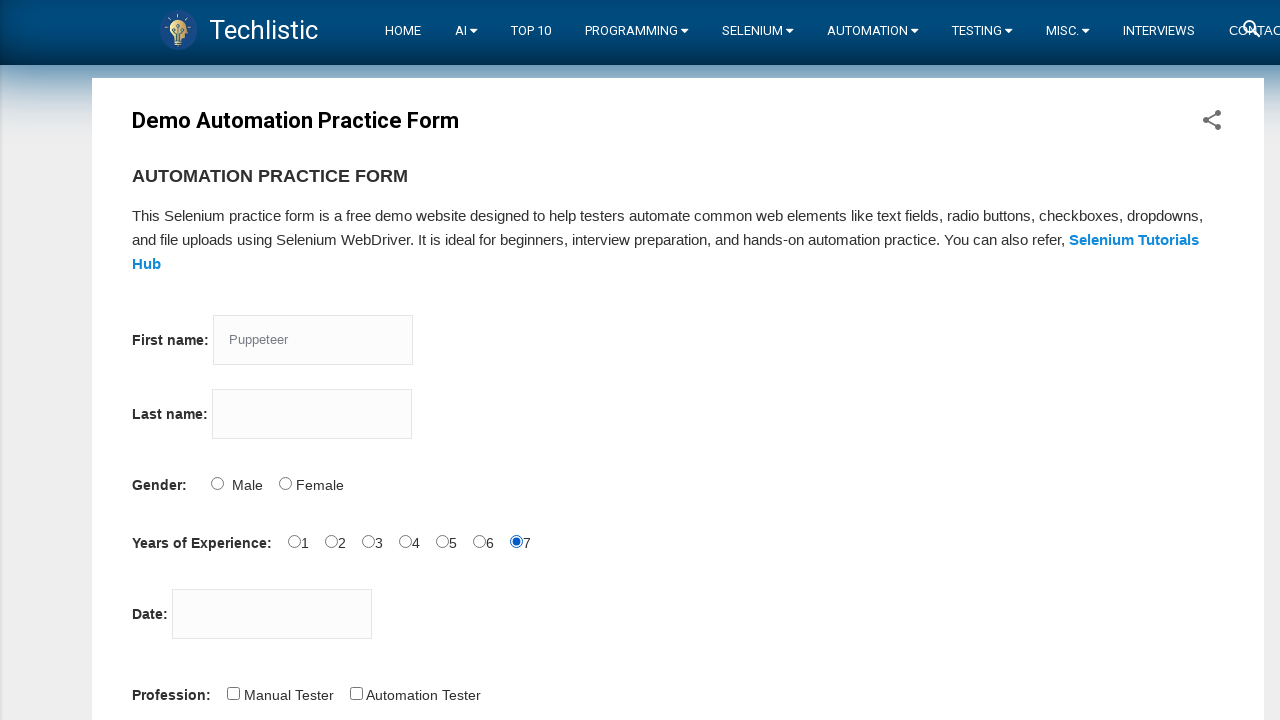

Clicked profession checkbox at (356, 693) on #profession-1
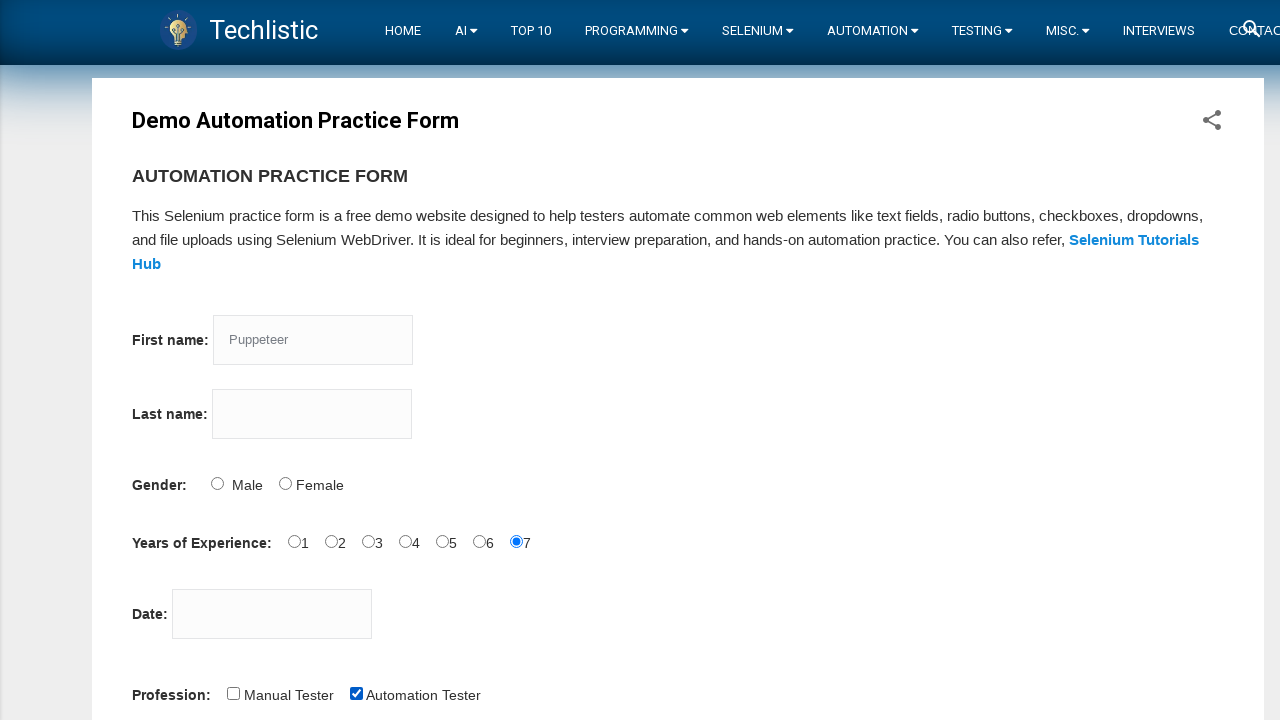

Selected 'Europe' from continents dropdown on #continents
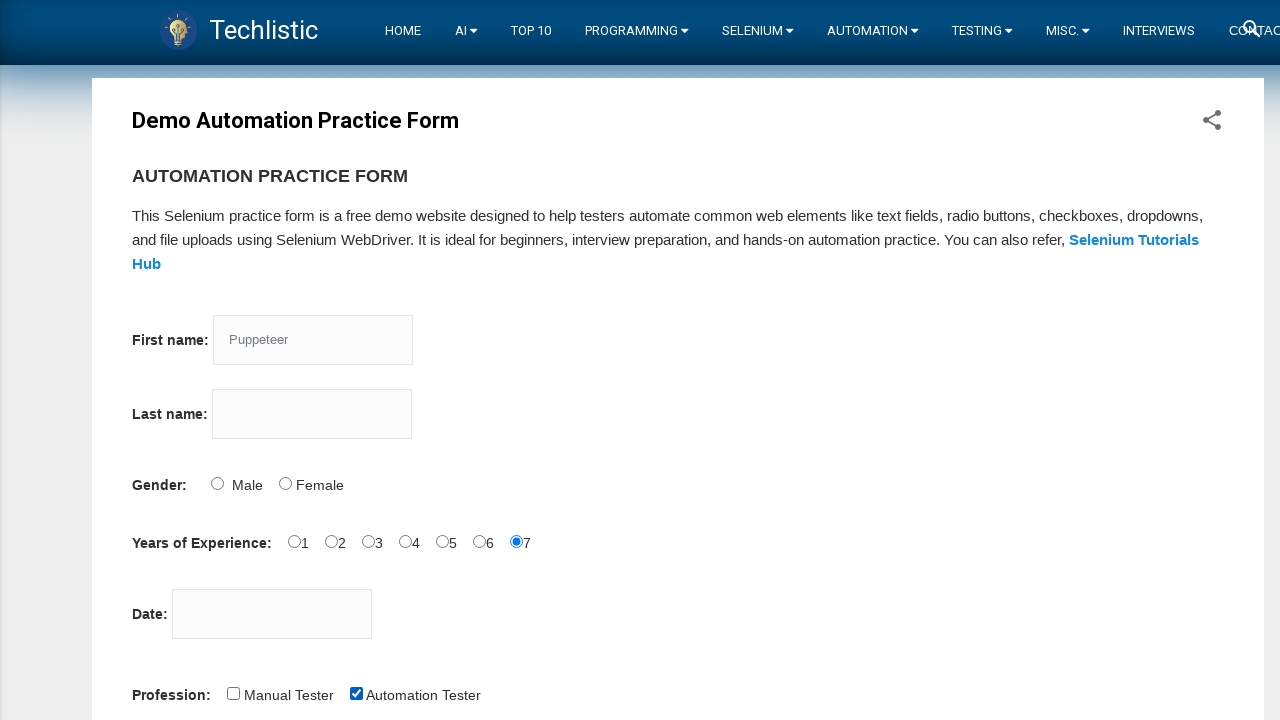

Clicked submit button to submit the form at (157, 360) on #submit
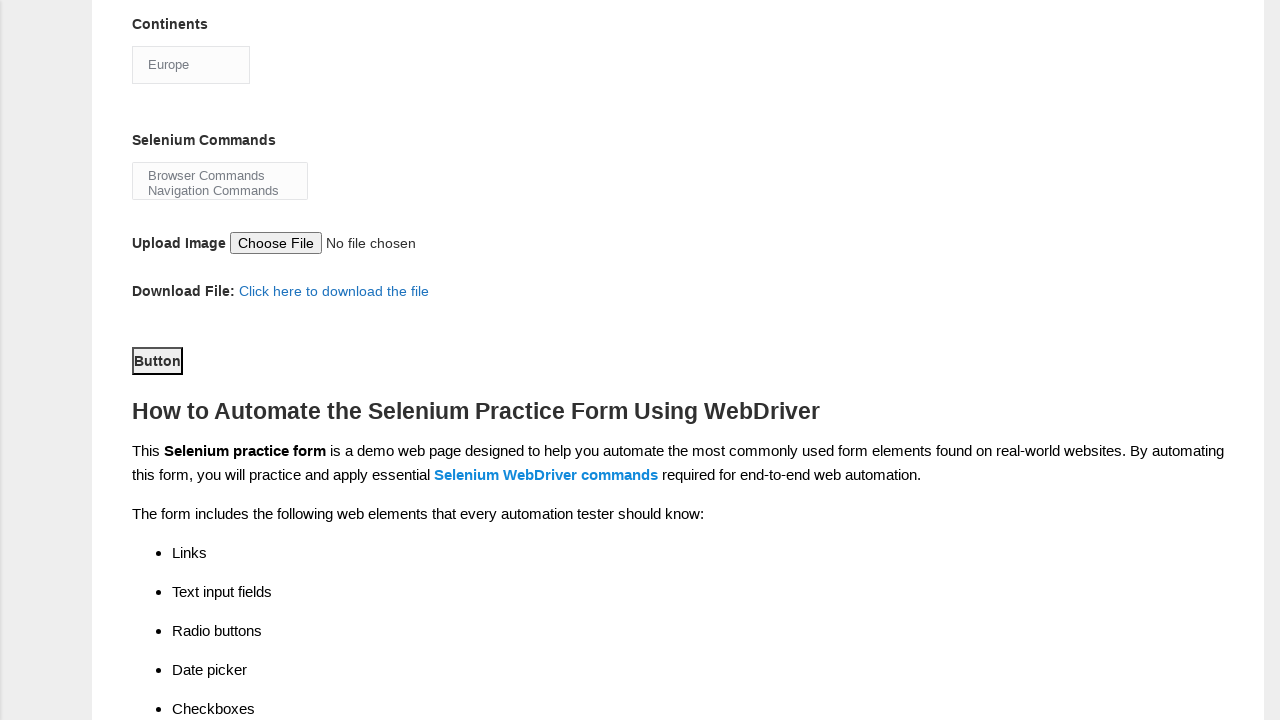

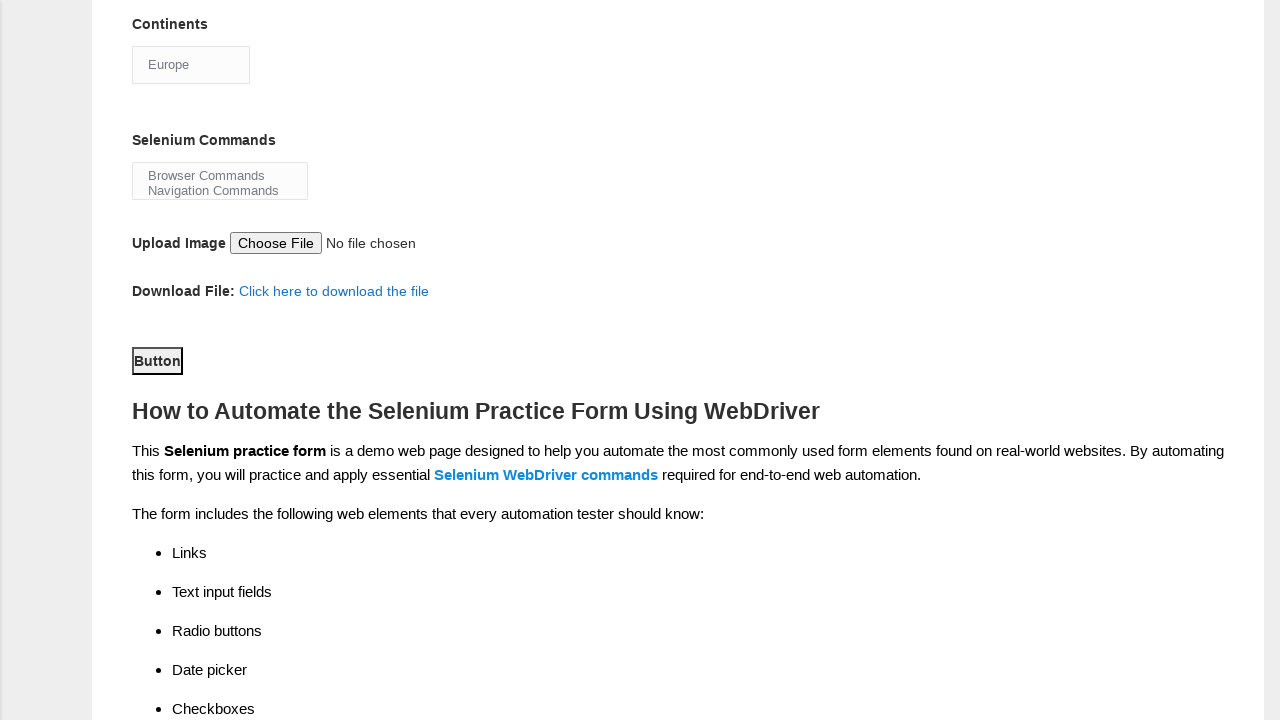